Tests interaction with radio buttons on a practice form by selecting a specific experience level option

Starting URL: https://www.techlistic.com/p/selenium-practice-form.html

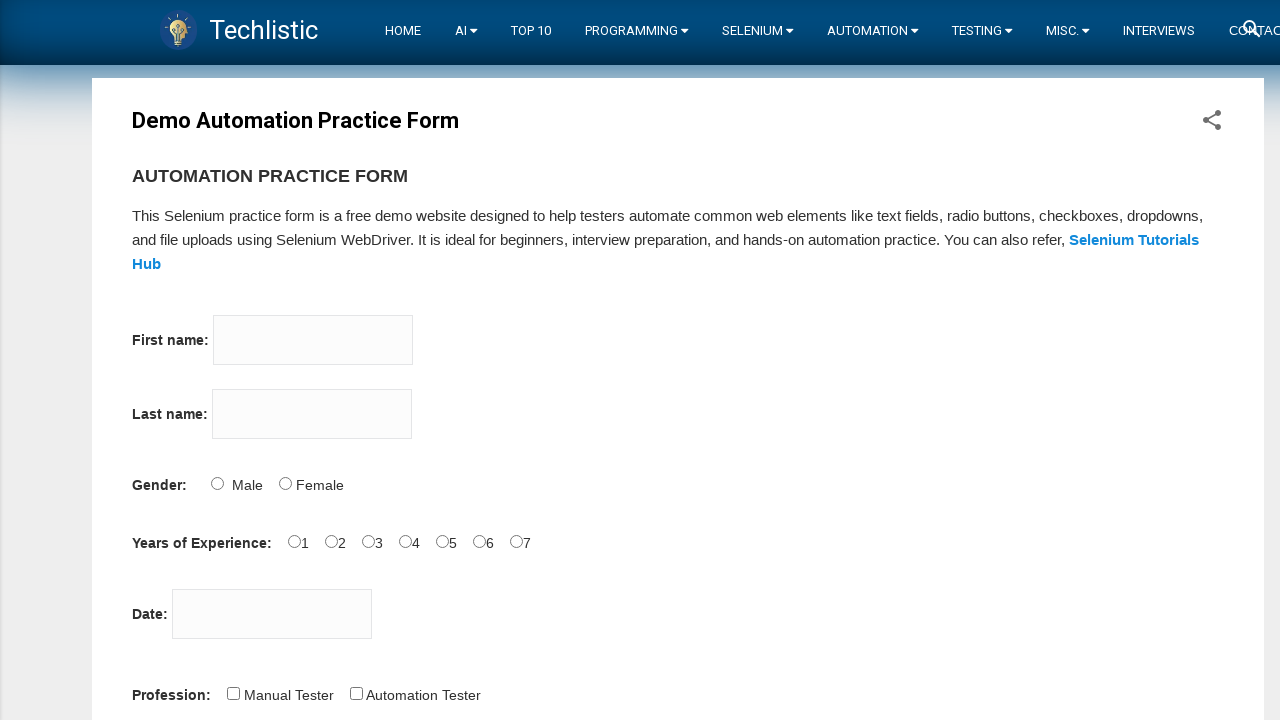

Navigated to Techlistic Selenium practice form
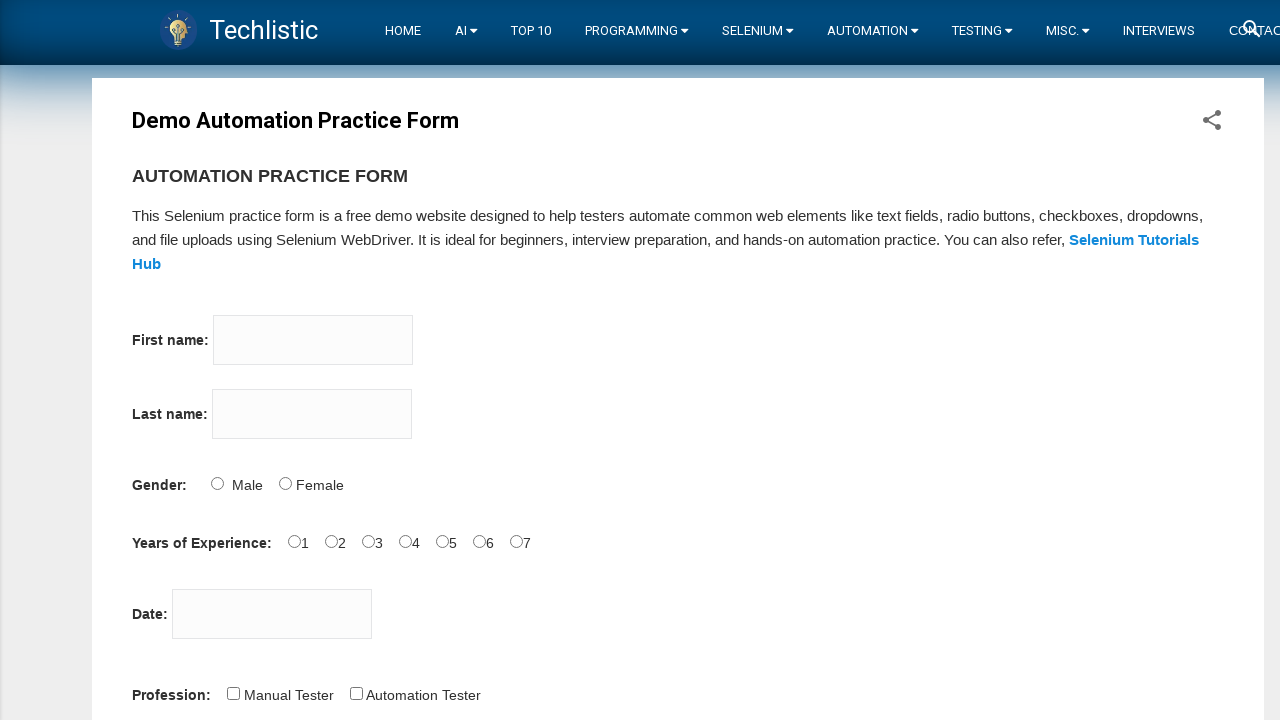

Selected radio button for 5 years of experience at (479, 541) on xpath=//*[contains(@id,"exp-5")]
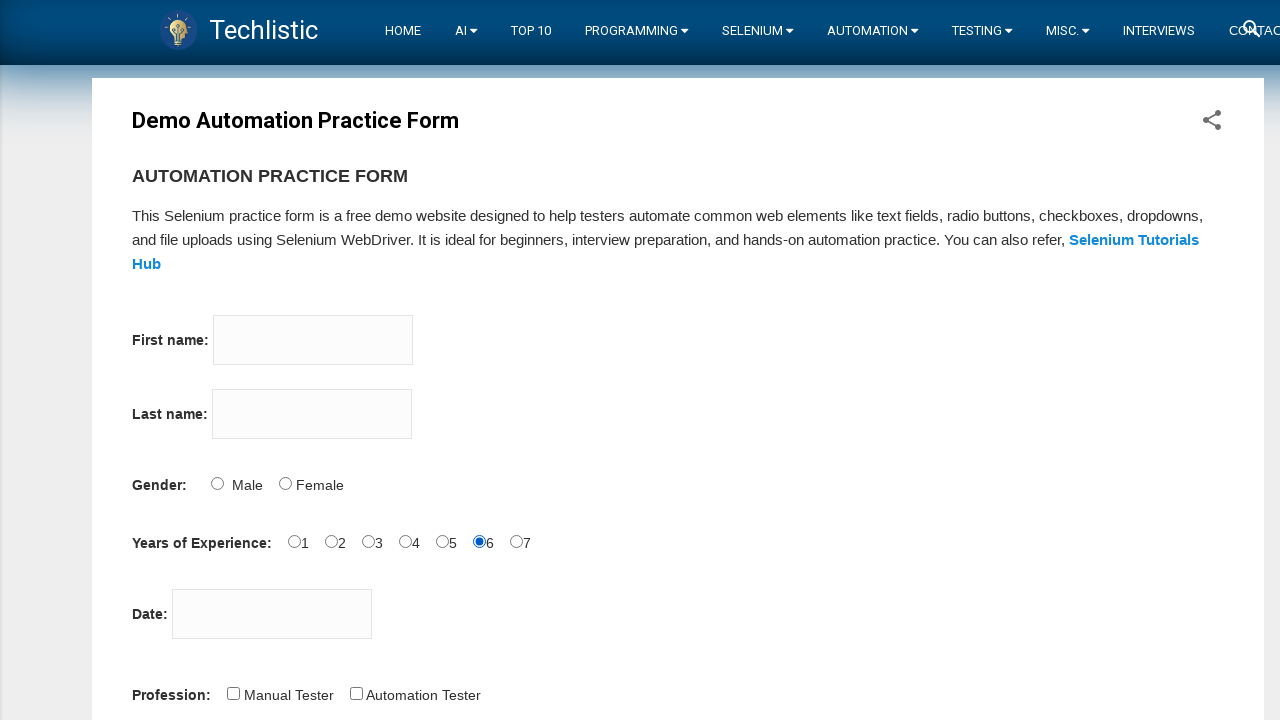

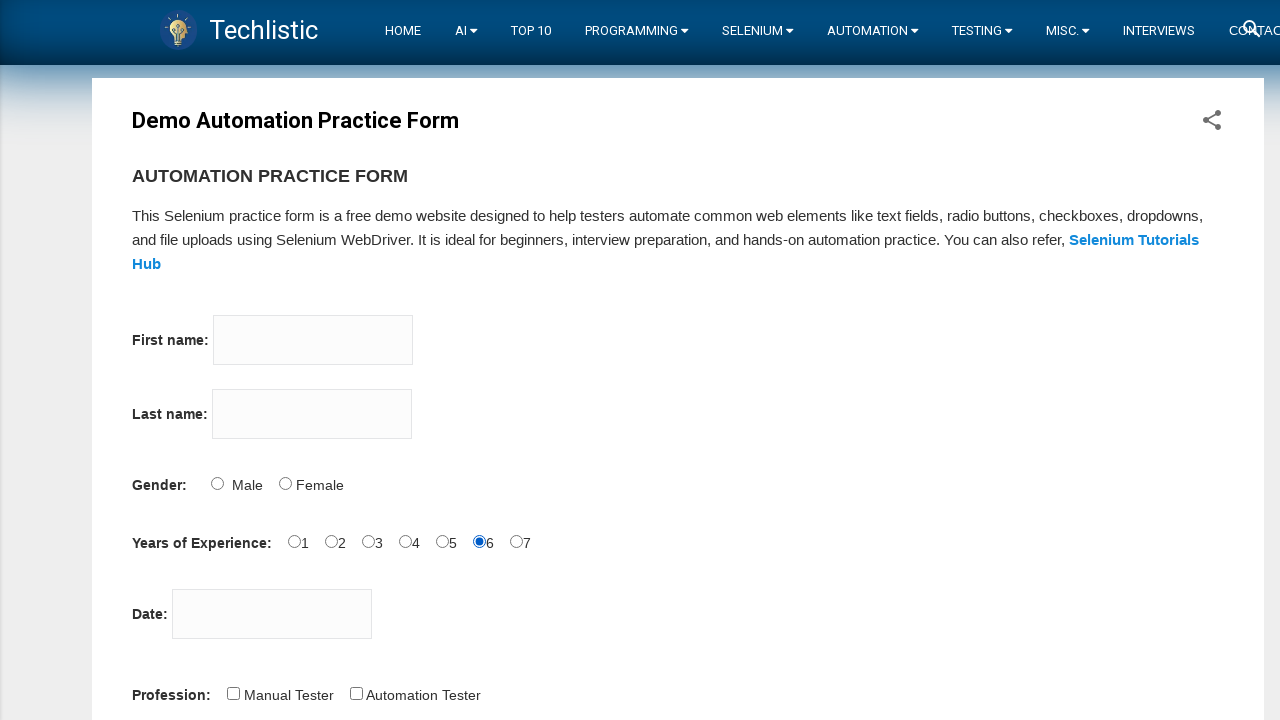